Tests single click functionality on the DemoQA buttons page by clicking the "Click Me" button using mouse actions

Starting URL: https://demoqa.com/buttons

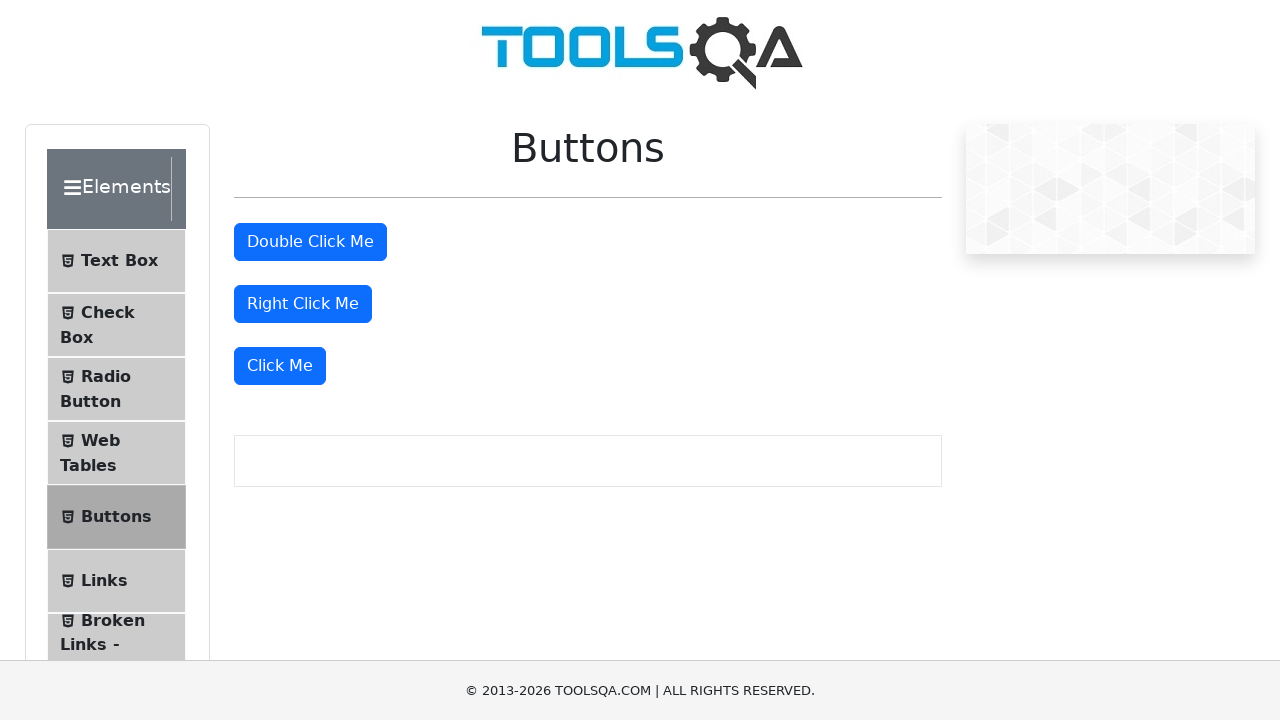

Page loaded - DemoQA buttons page domcontentloaded event fired
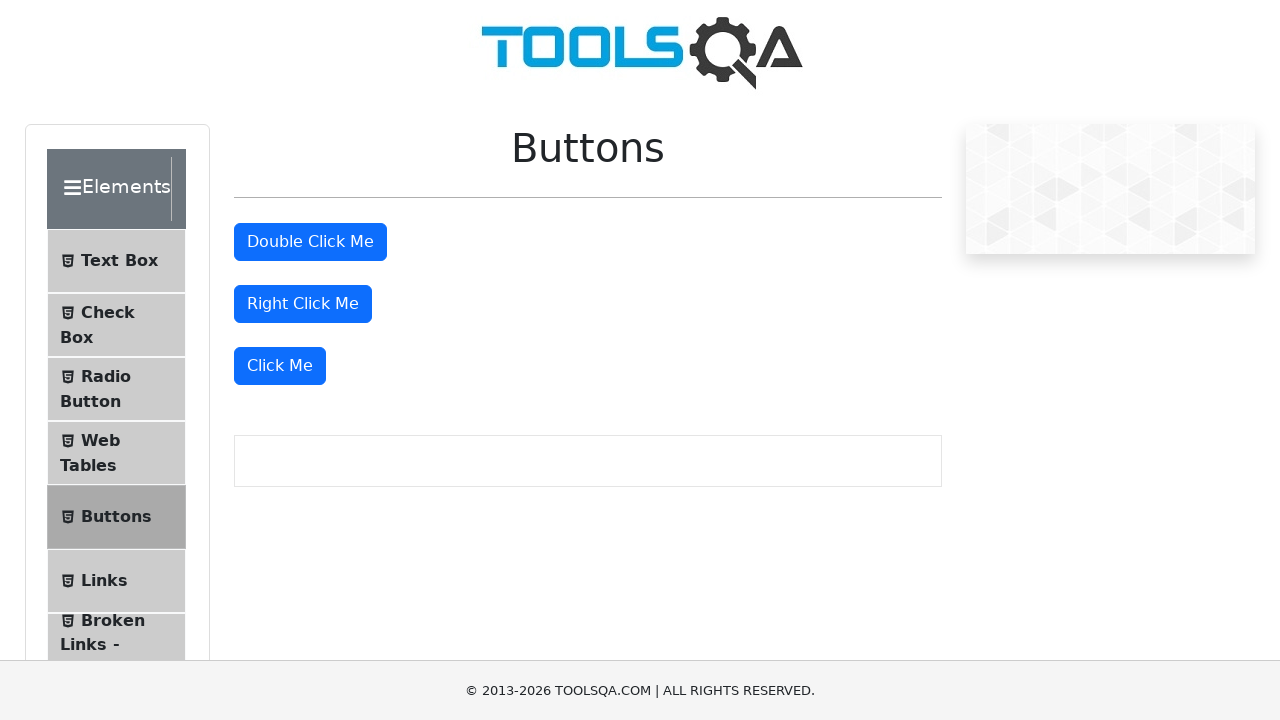

Clicked the 'Click Me' button using mouse actions at (280, 366) on xpath=//button[text()='Click Me']
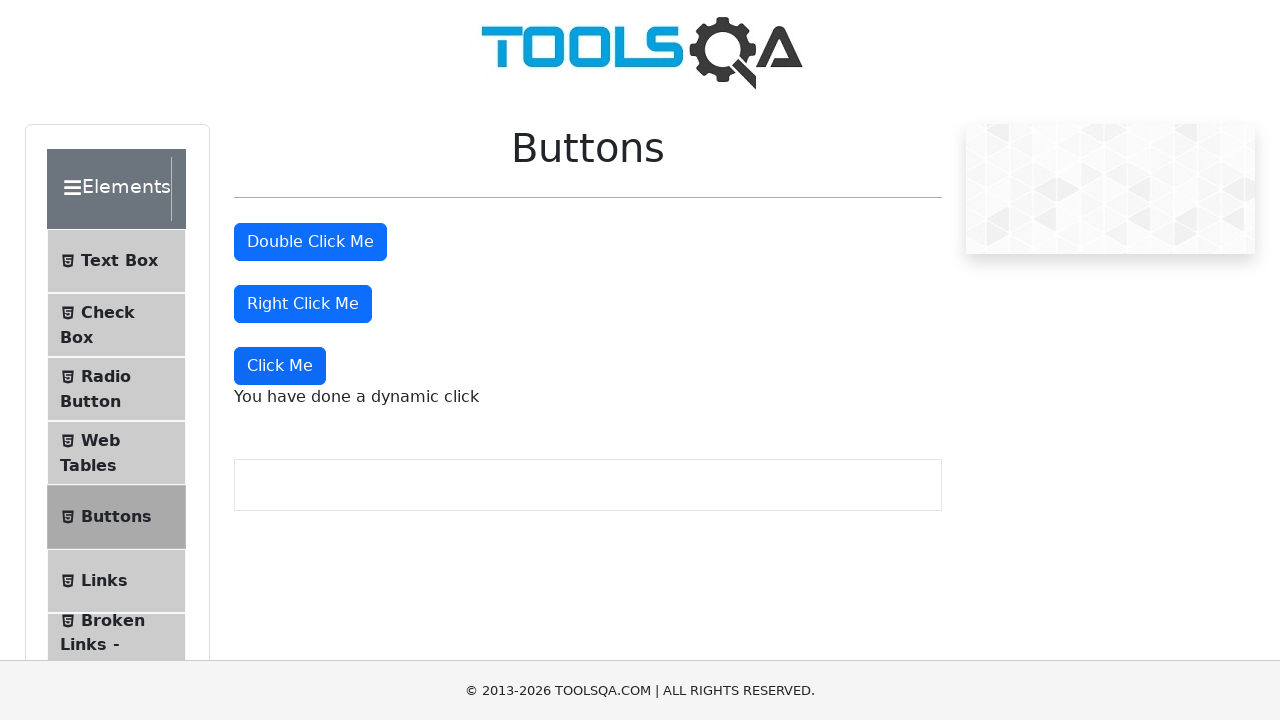

Dynamic click confirmation message appeared
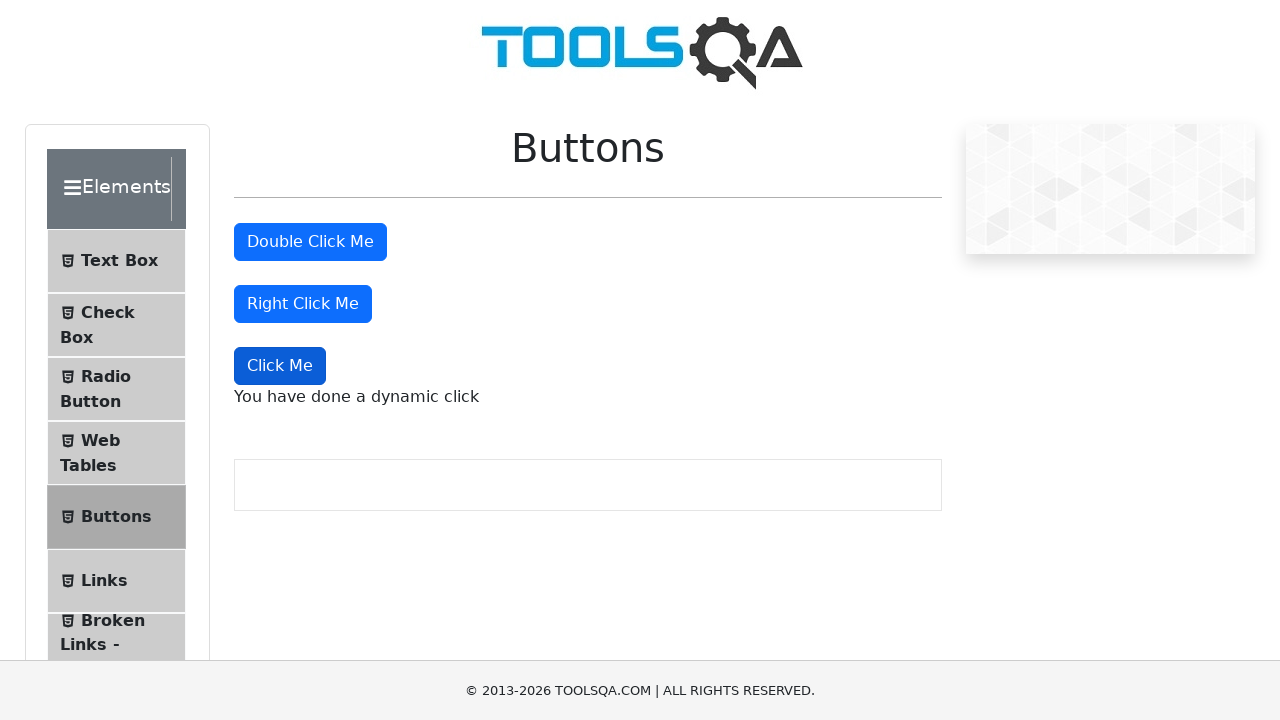

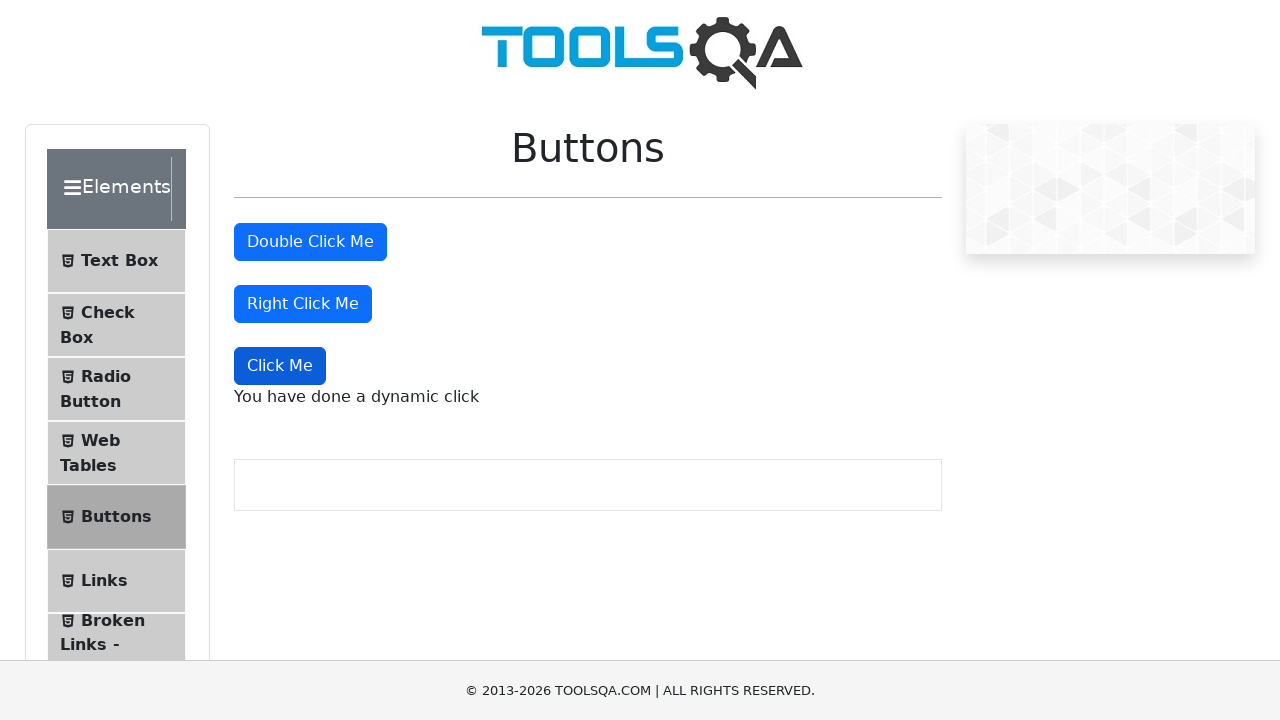